Tests finding a link by its calculated text value (based on pi and e), clicking it, then filling out a form with personal information (first name, last name, city, country) and submitting it.

Starting URL: http://suninjuly.github.io/find_link_text

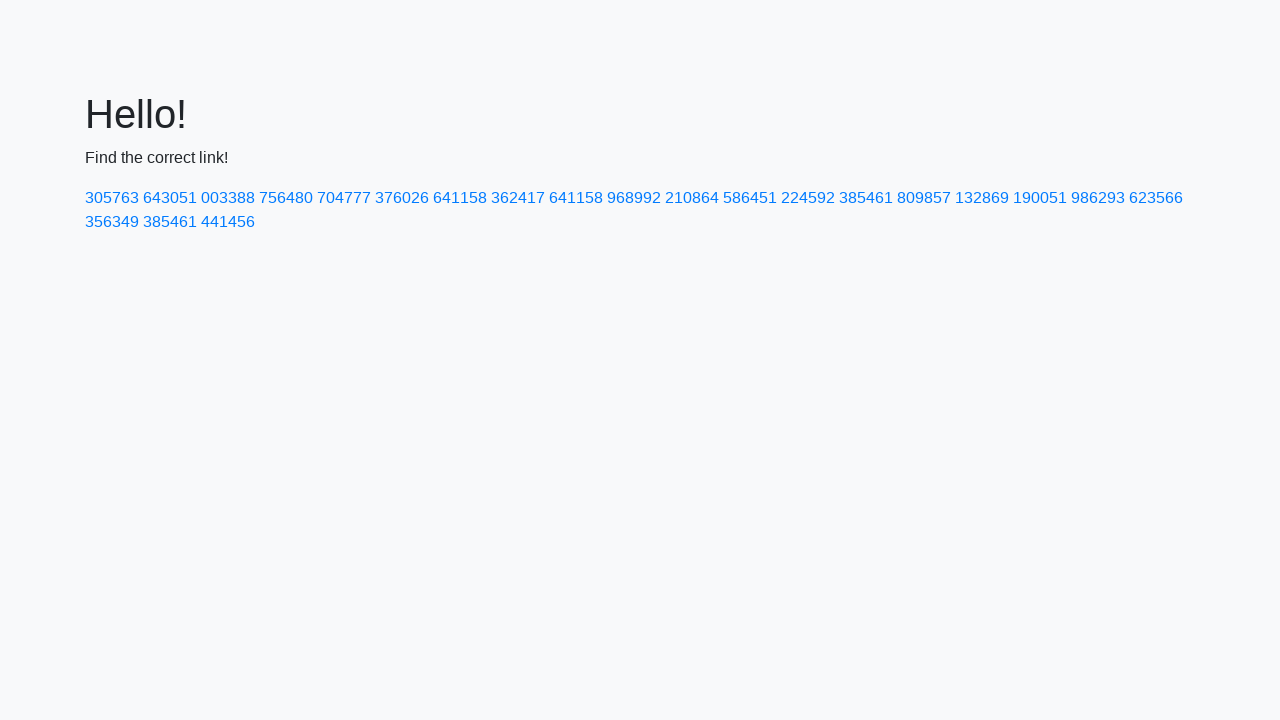

Clicked link with calculated text value: 224592 at (808, 198) on text=224592
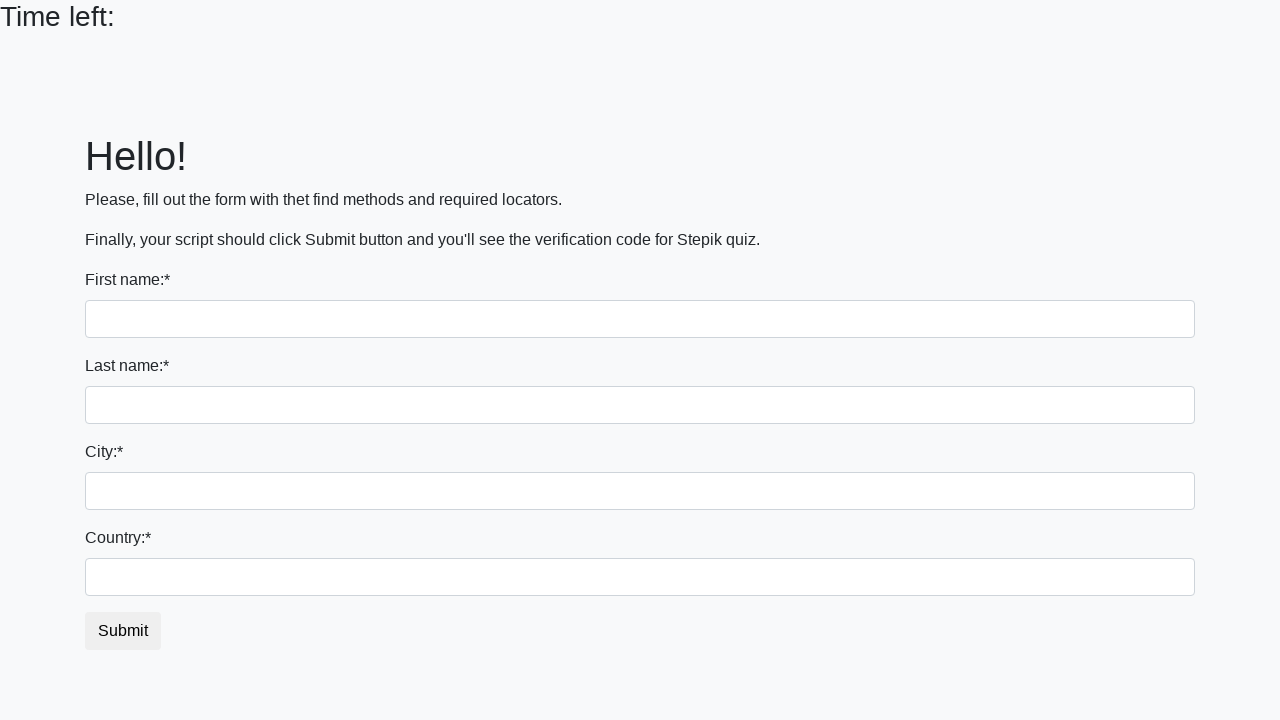

Filled first name field with 'Ivan' on input
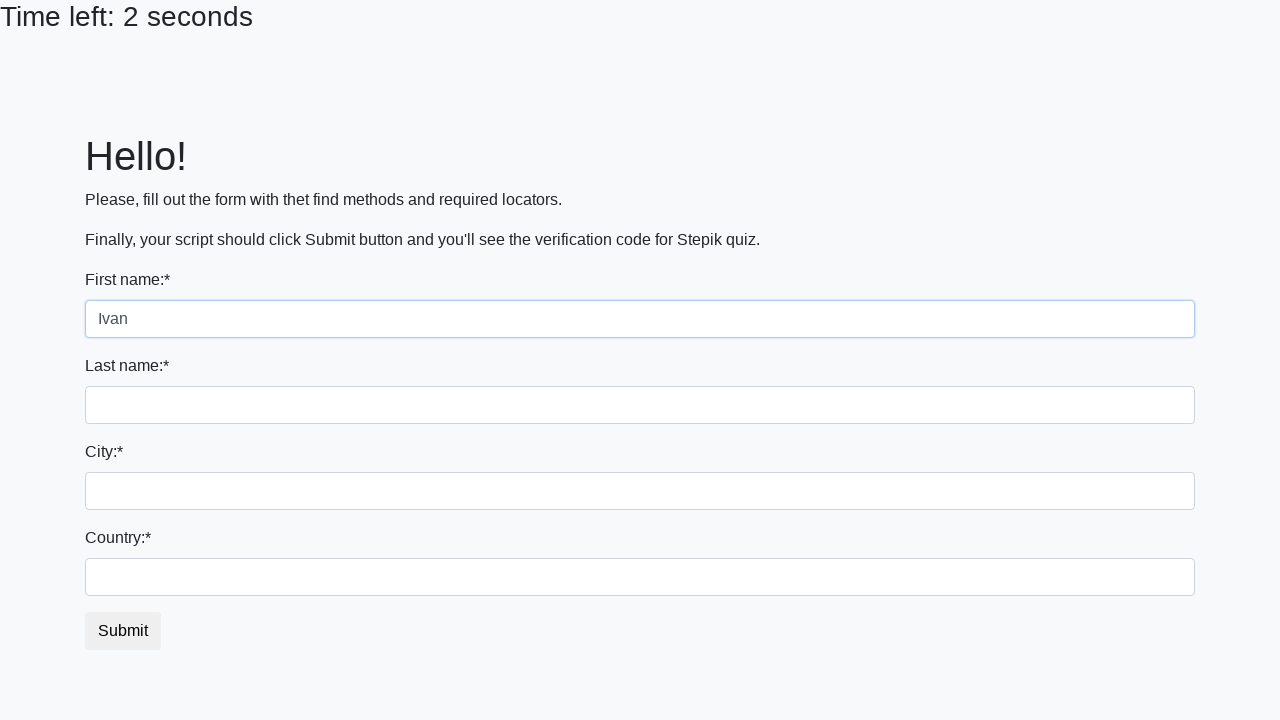

Filled last name field with 'Petrov' on input[name='last_name']
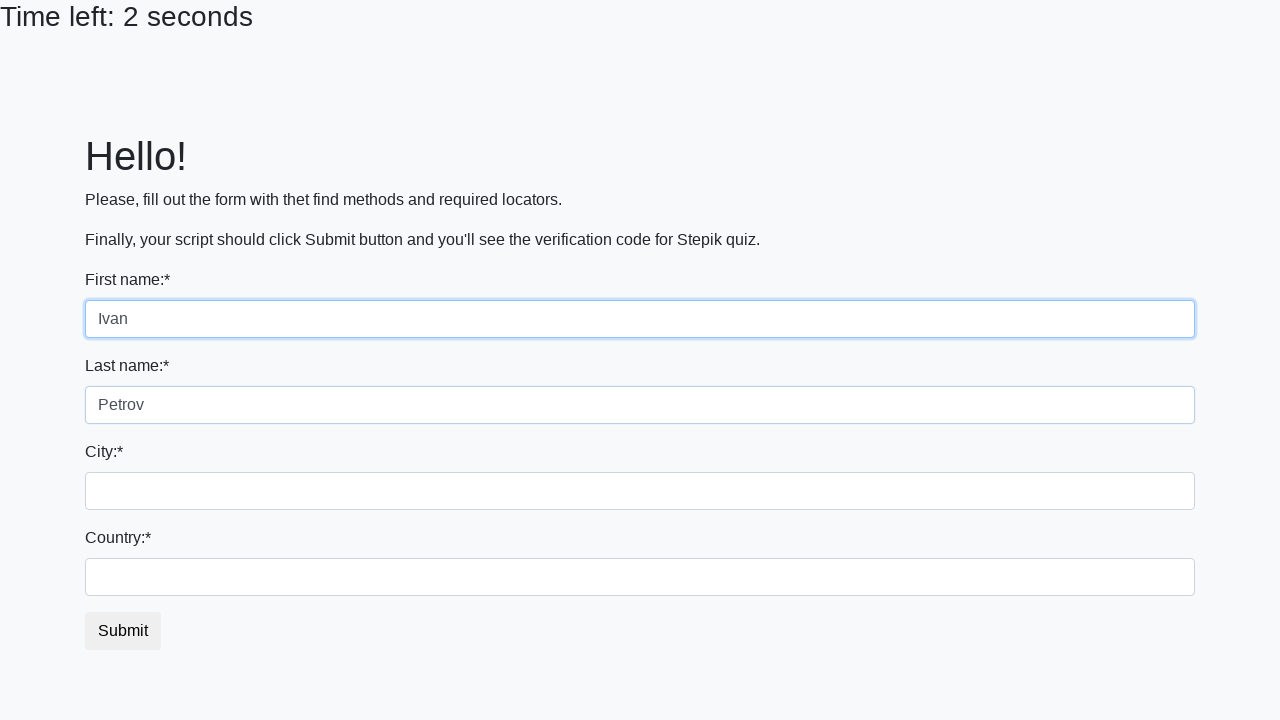

Filled city field with 'Smolensk' on .form-control.city
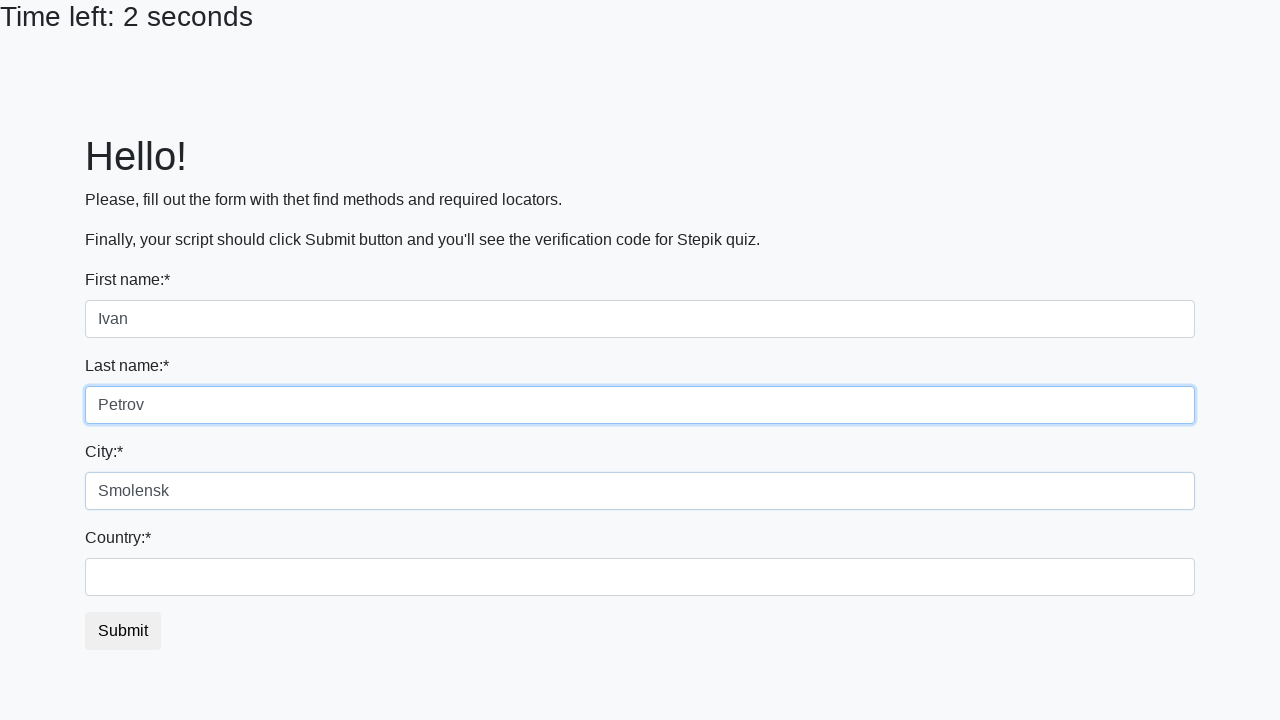

Filled country field with 'Russia' on #country
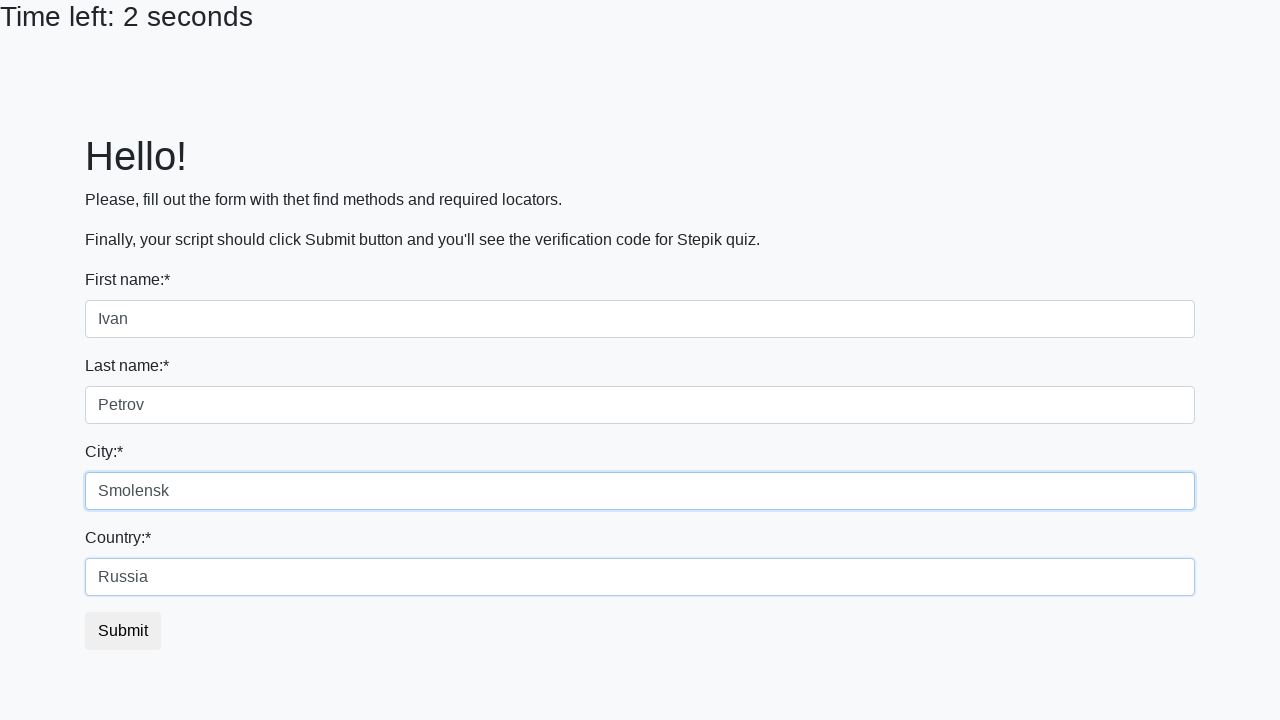

Clicked submit button to submit the form at (123, 631) on button.btn
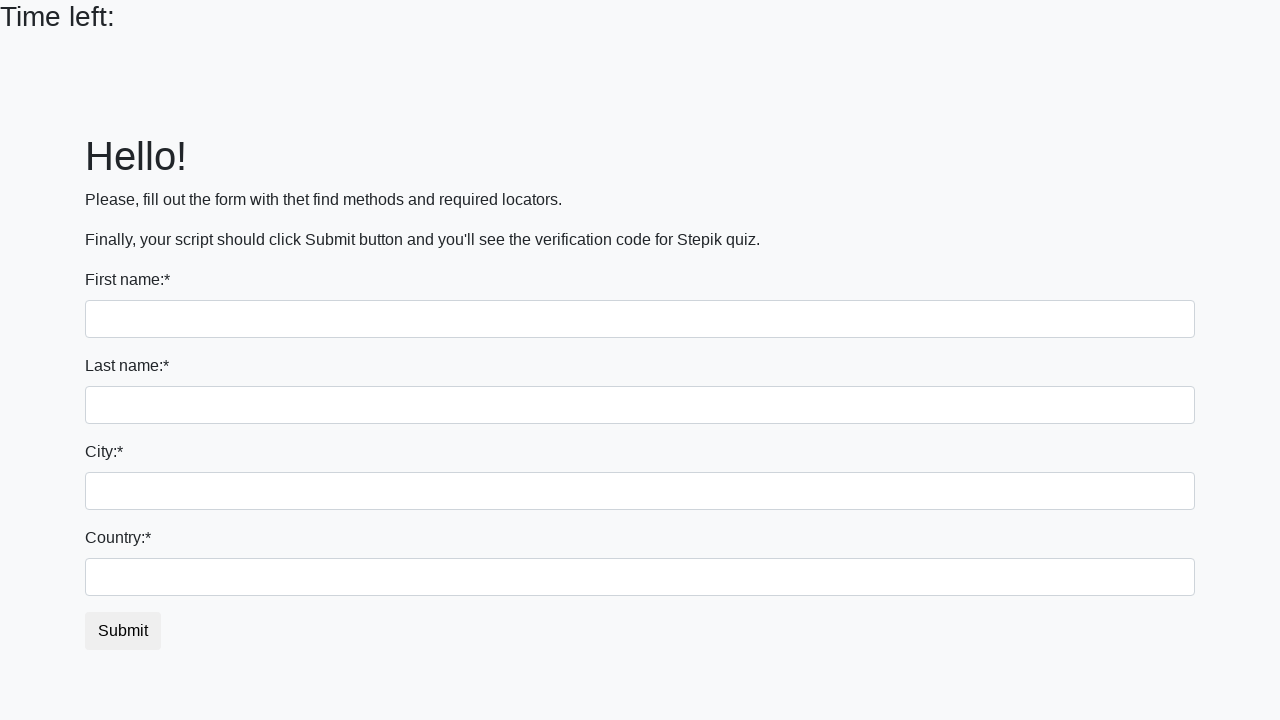

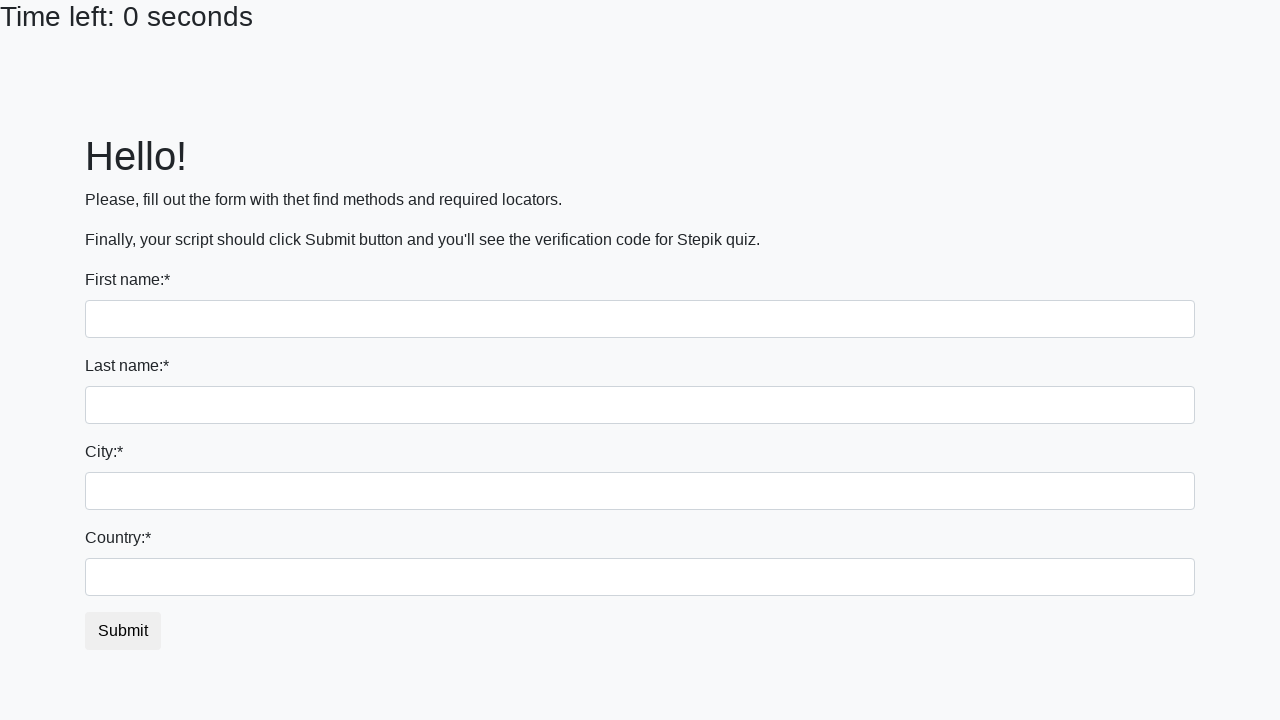